Tests a registration/contact form by filling in phone number, email, name, and password fields, then submitting the form on a QA test page.

Starting URL: https://erikdark.github.io/Qa_autotest_02/

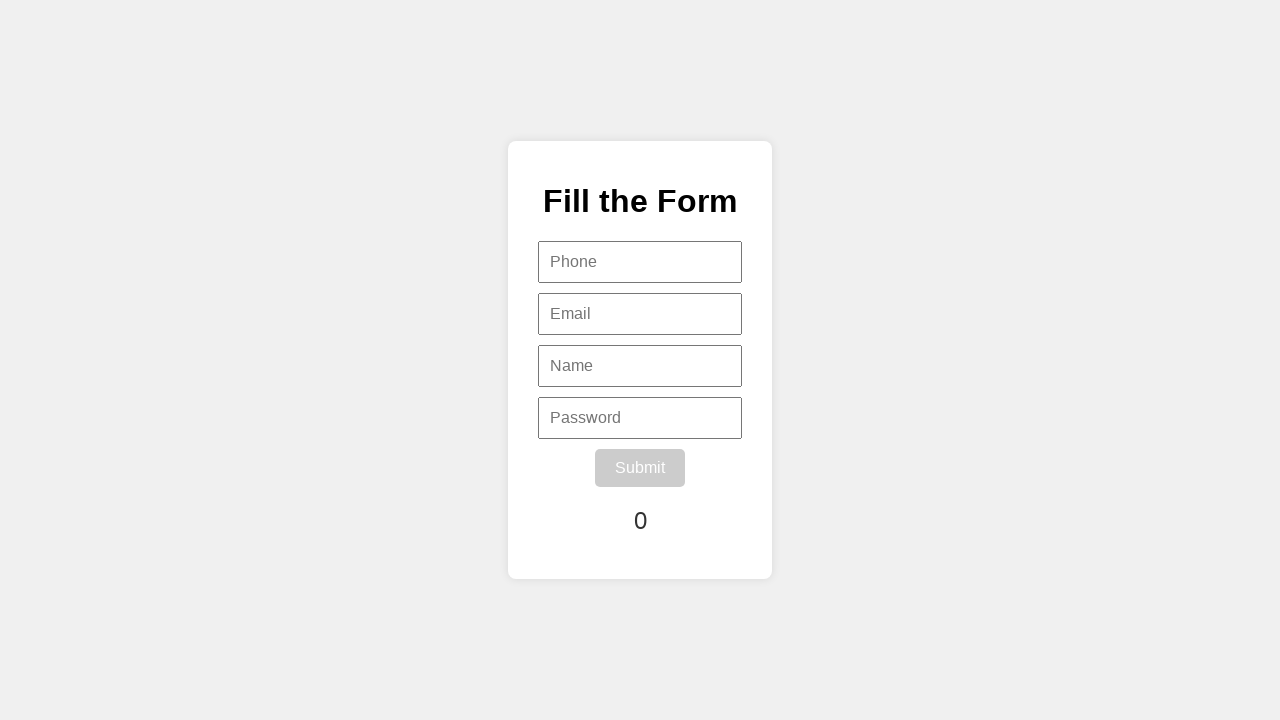

Filled phone number field with '+79123456789' on #phone
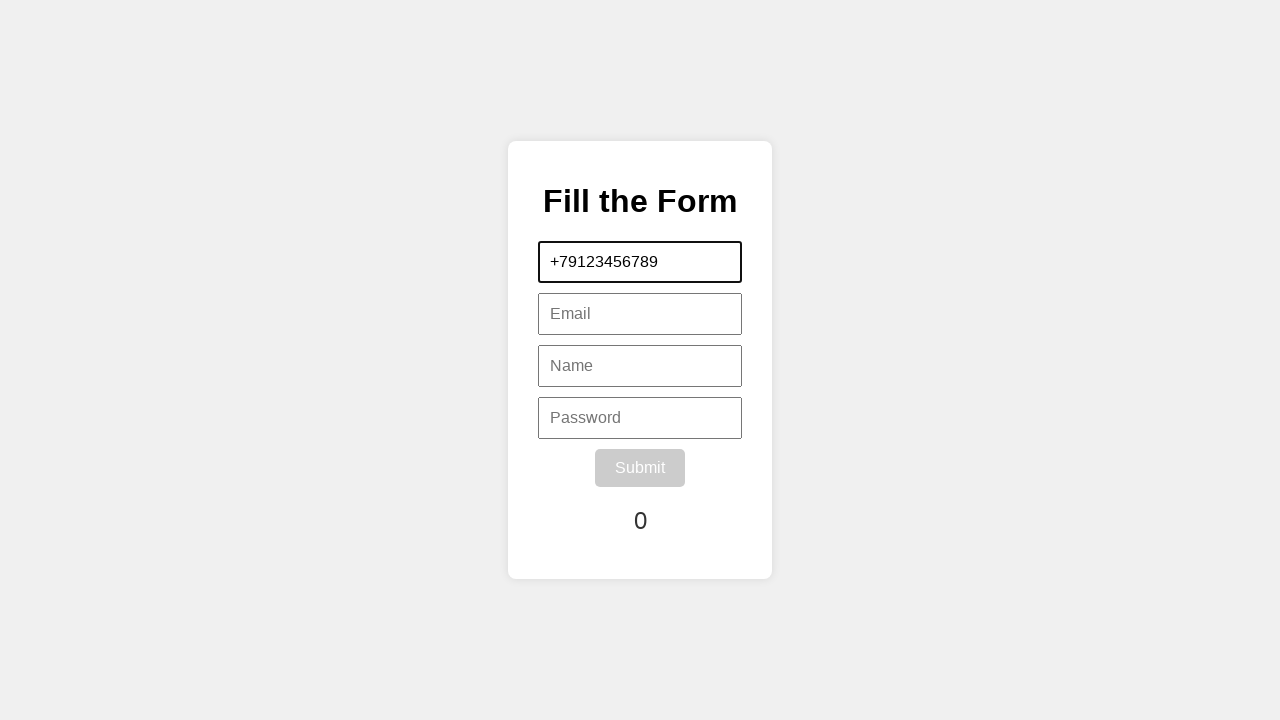

Filled email field with 'testuser@example.com' on #email
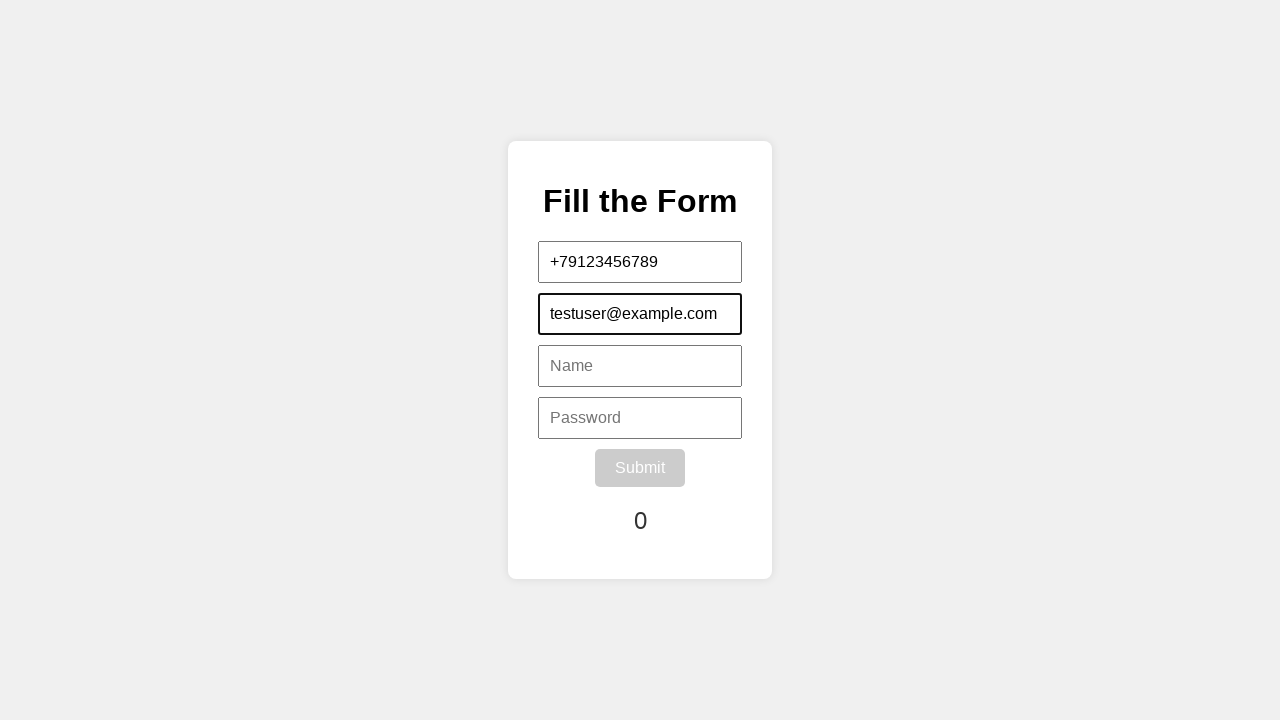

Filled name field with 'John Smith' on #name
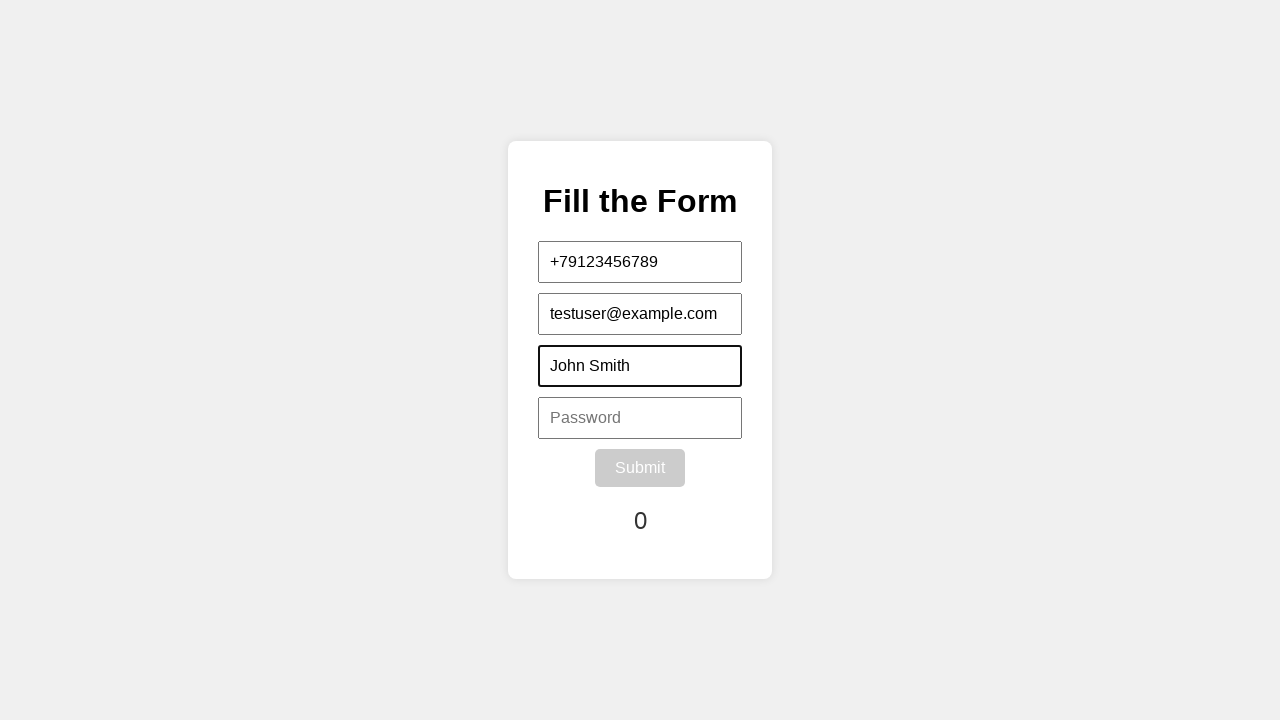

Filled password field with 'SecurePass123' on #password
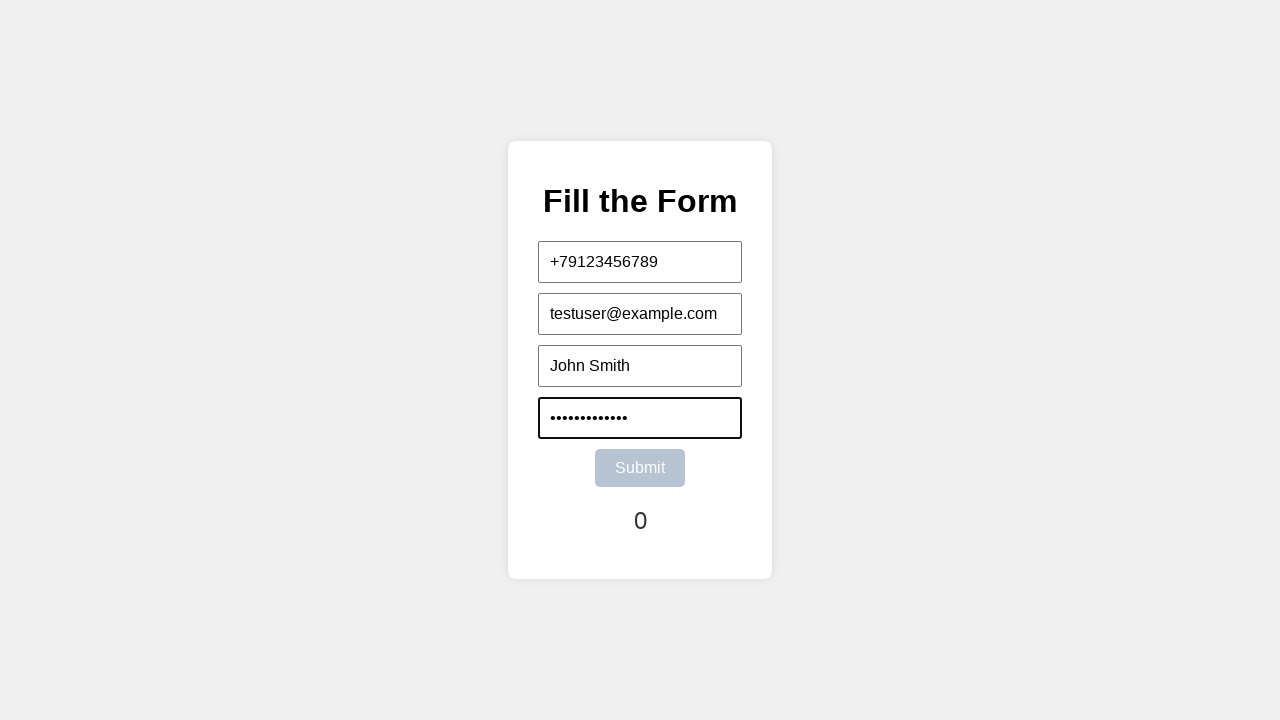

Clicked submit button to submit the registration form at (640, 468) on #submitBtn
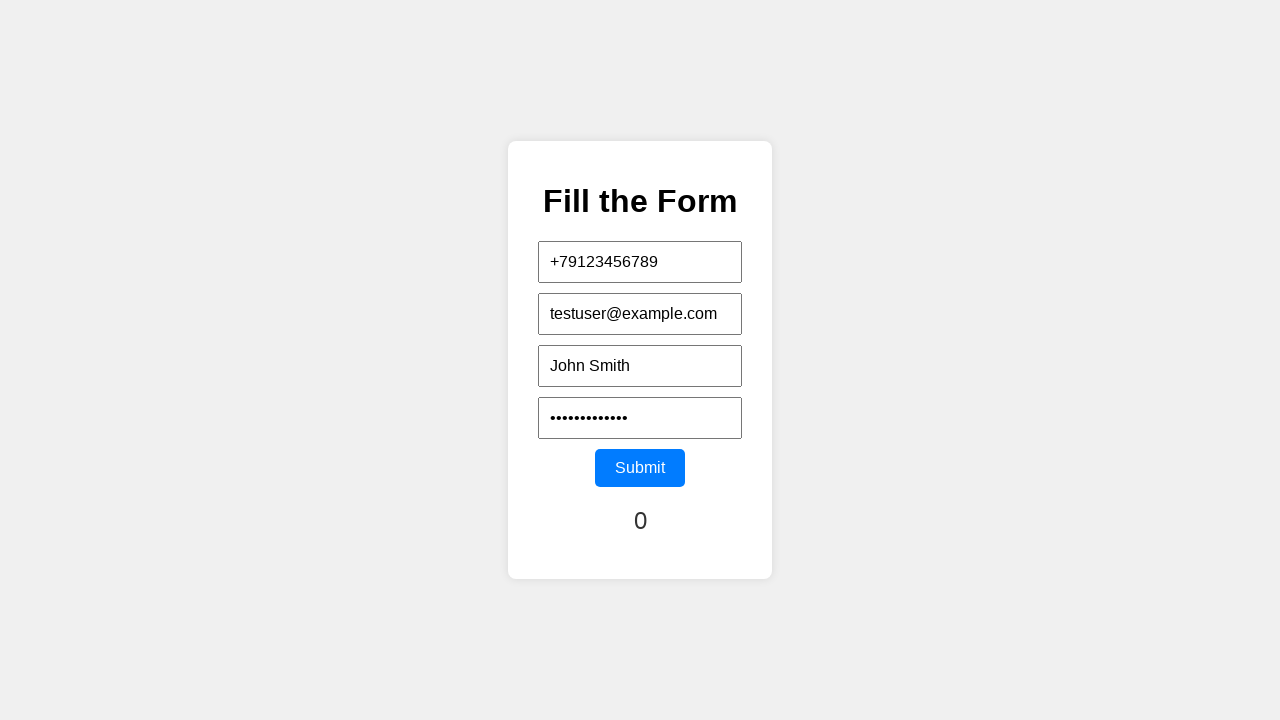

Waited 2000ms for form submission to complete
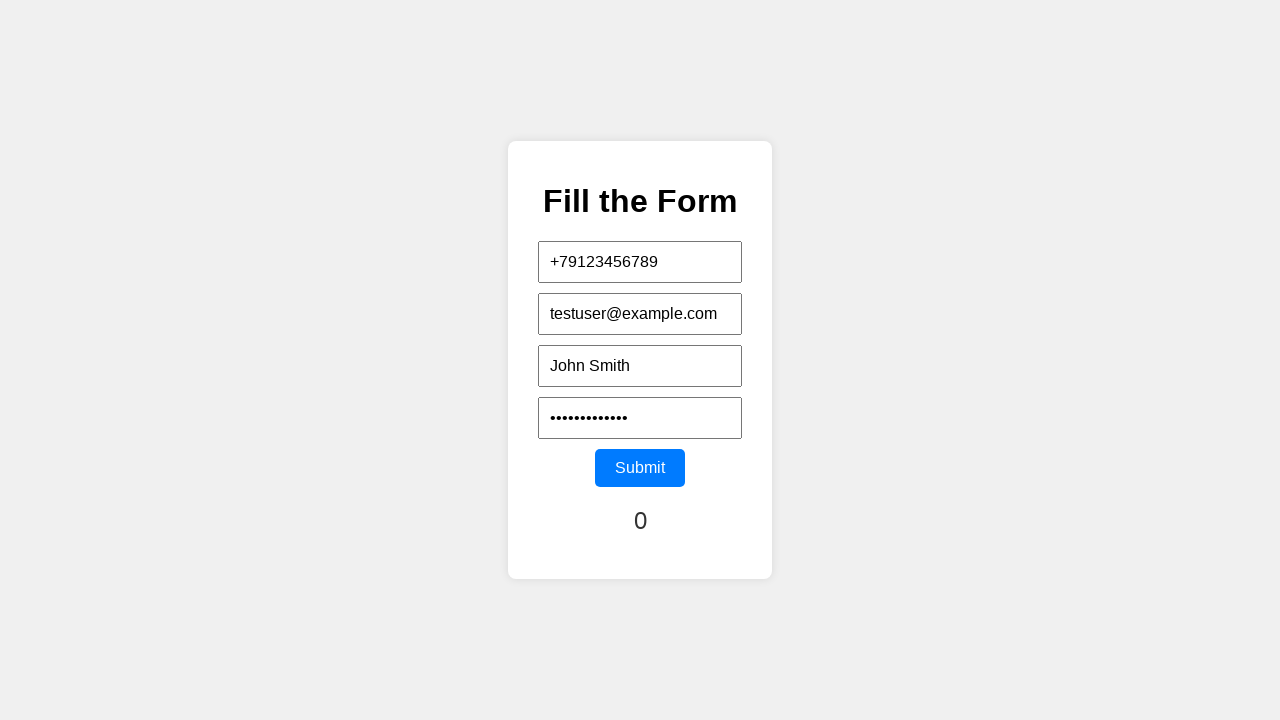

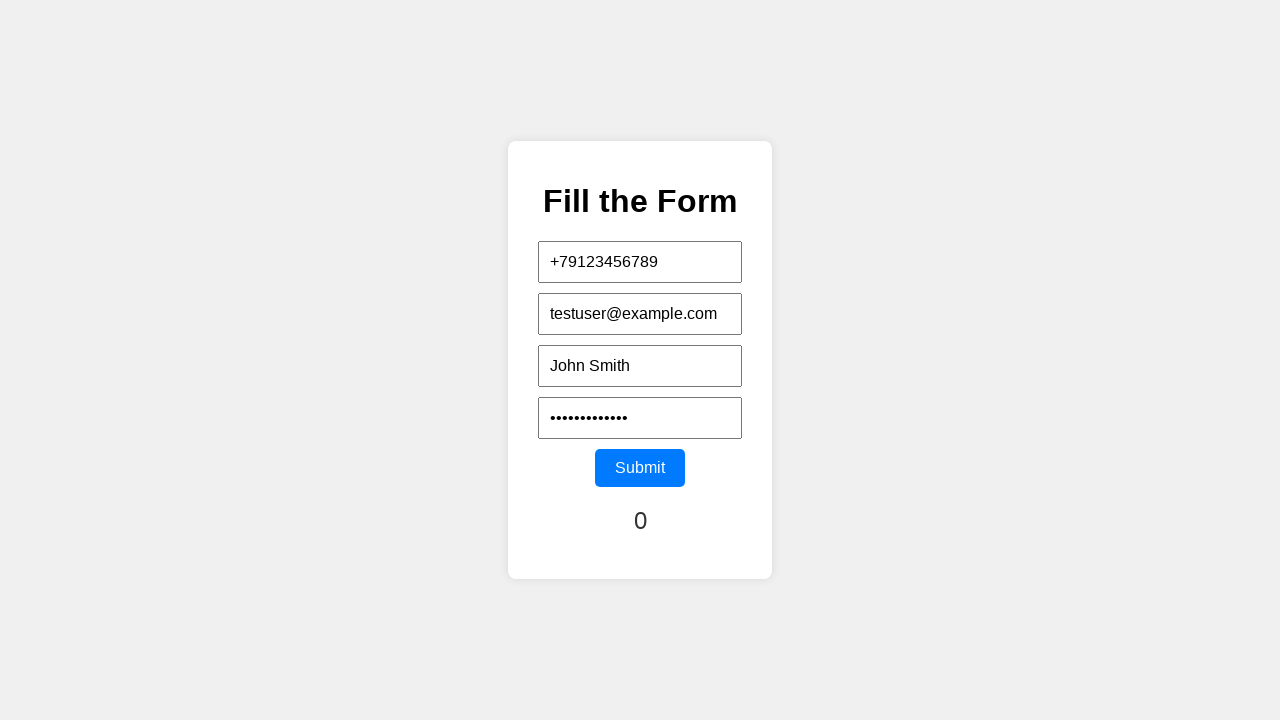